Validates that the page URL matches the expected GreenKart URL

Starting URL: https://rahulshettyacademy.com/seleniumPractise/#/

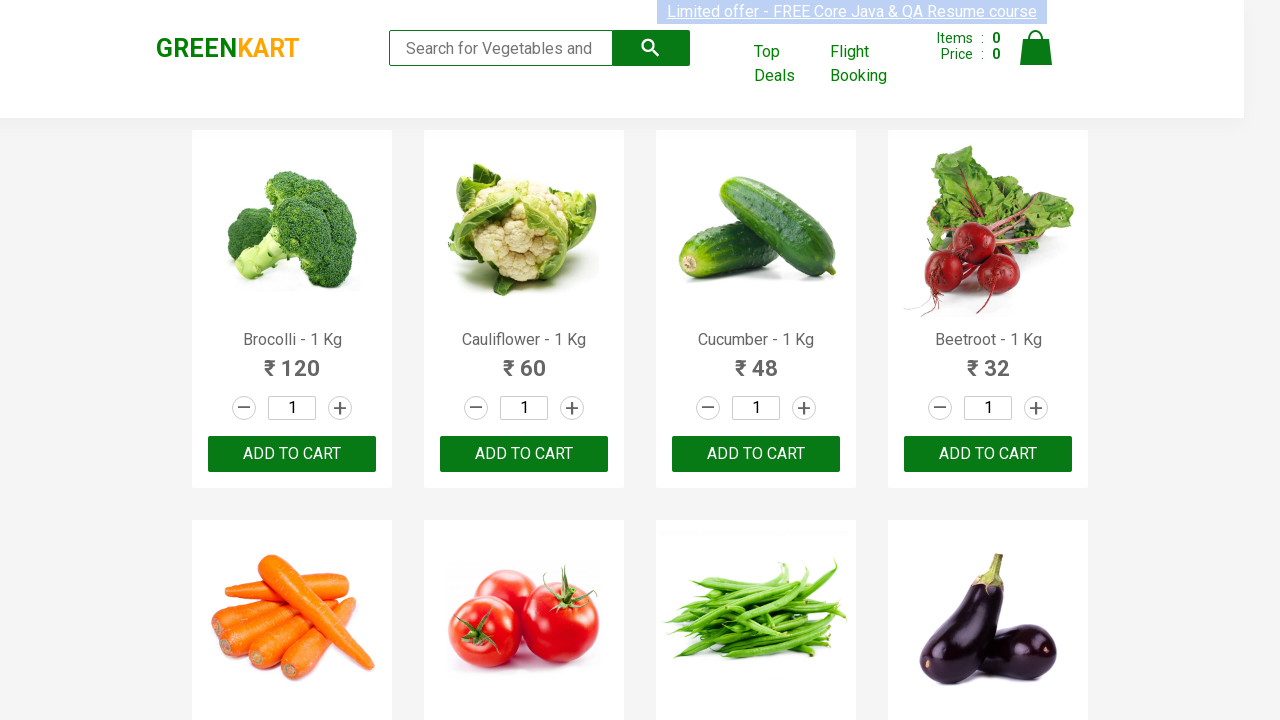

Verified page URL matches expected GreenKart URL
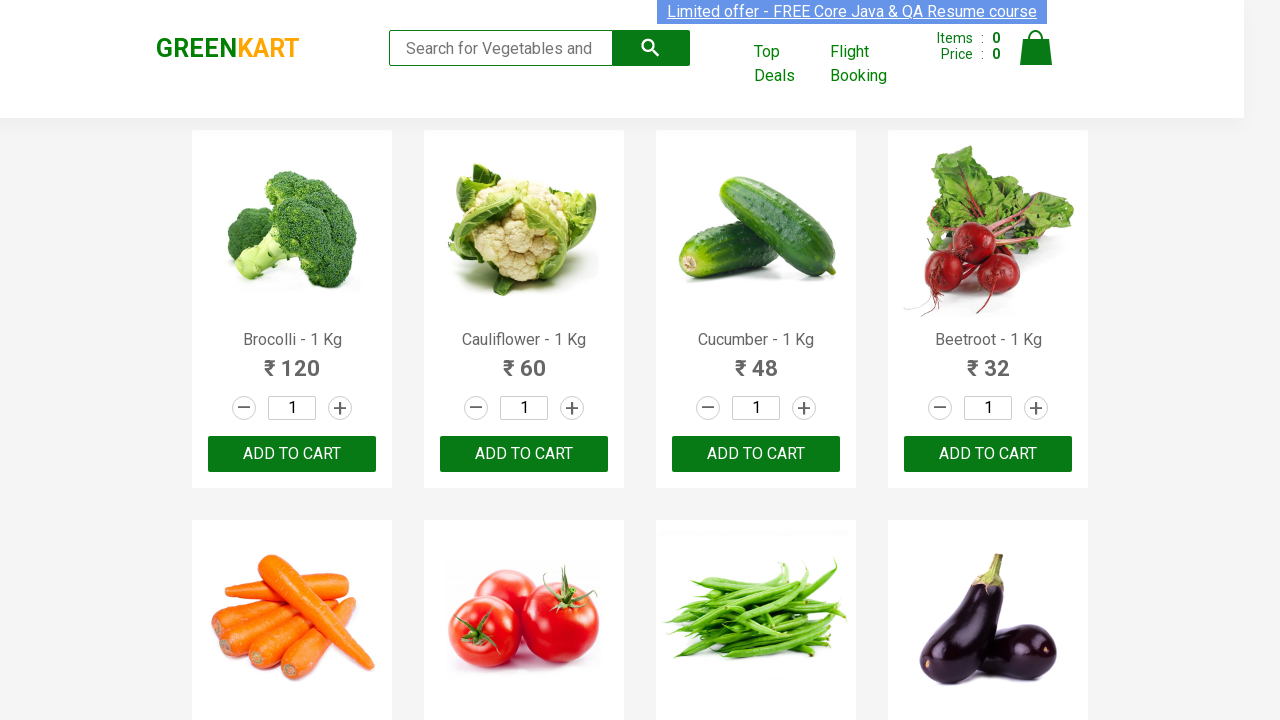

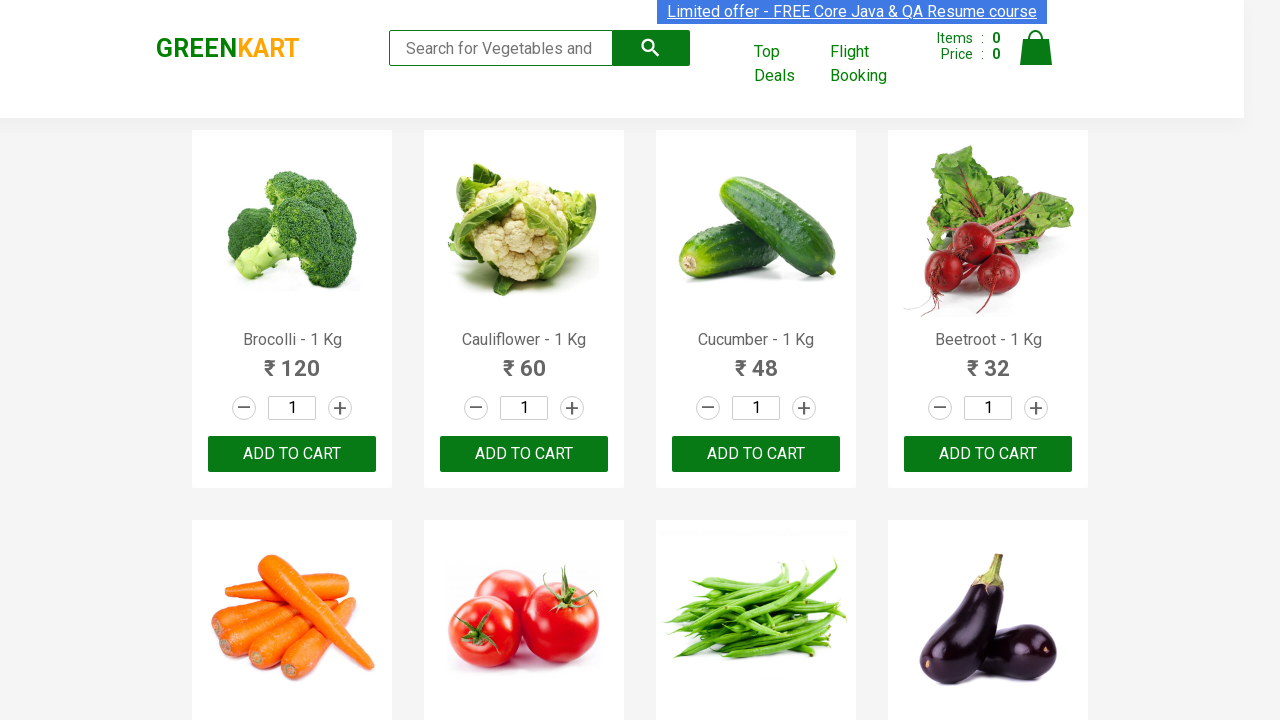